Tests marking individual todo items as complete by checking their checkboxes

Starting URL: https://demo.playwright.dev/todomvc

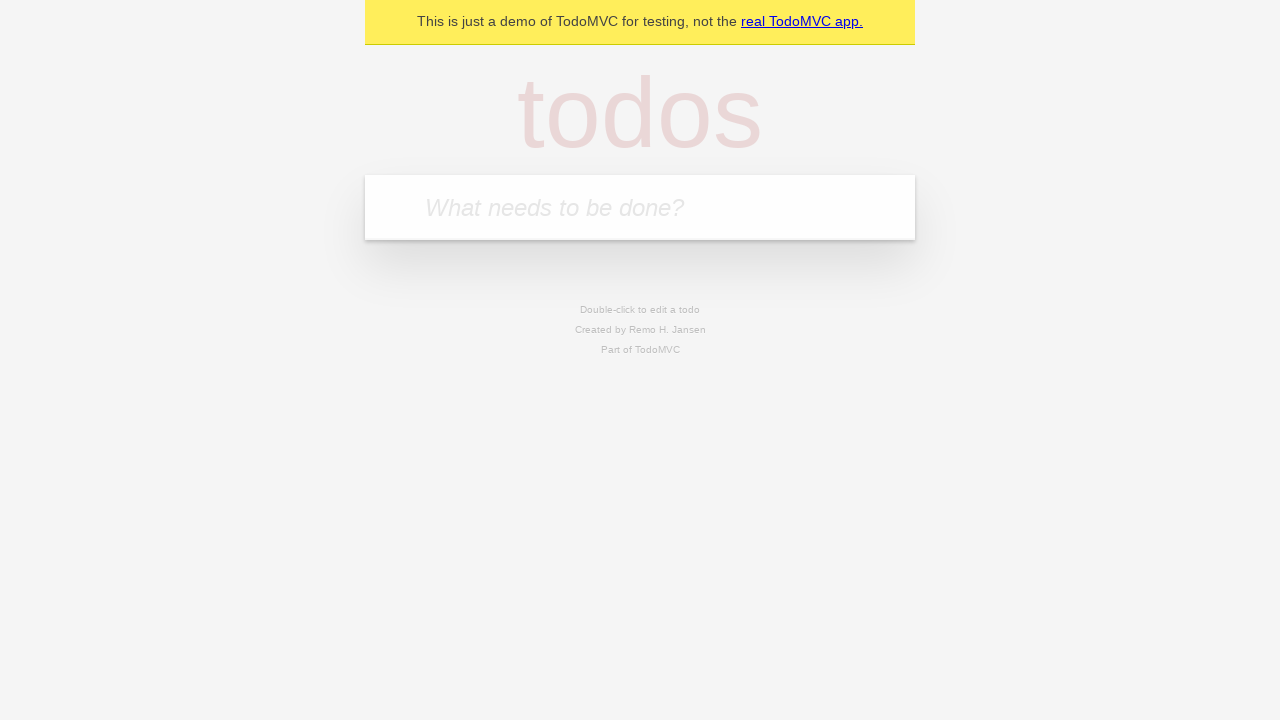

Filled todo input with 'buy some cheese' on internal:attr=[placeholder="What needs to be done?"i]
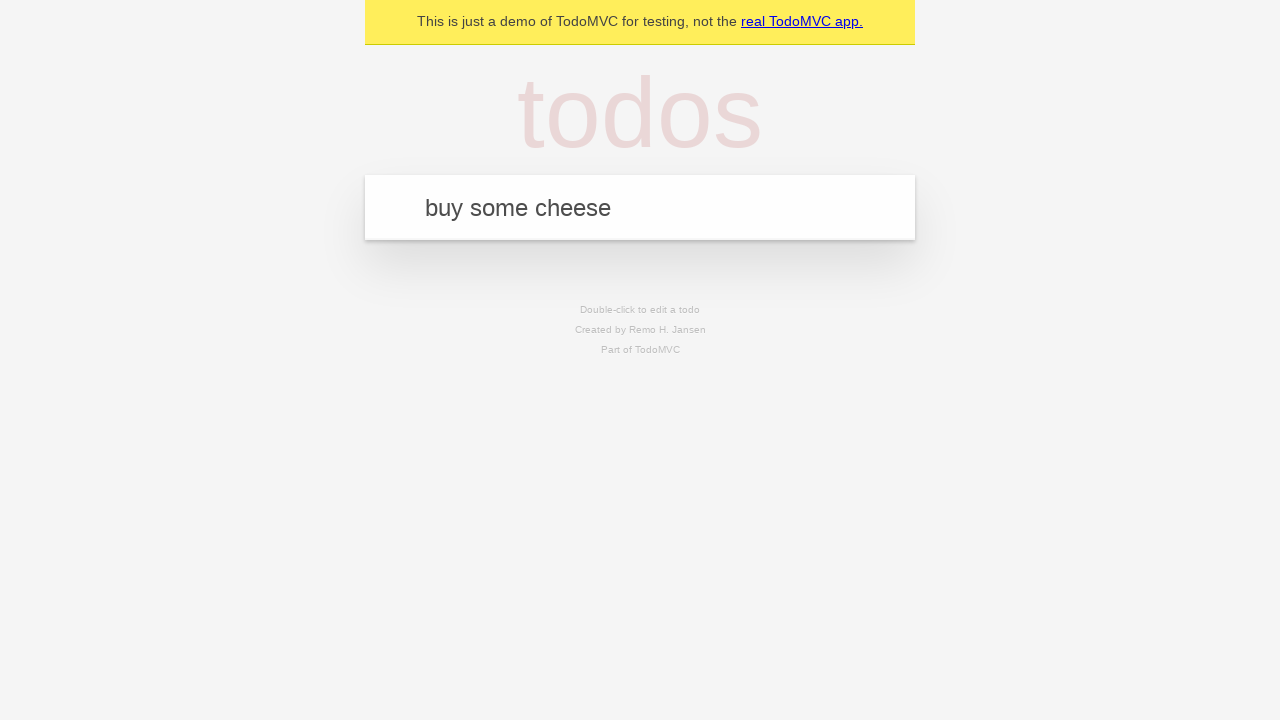

Pressed Enter to create first todo item on internal:attr=[placeholder="What needs to be done?"i]
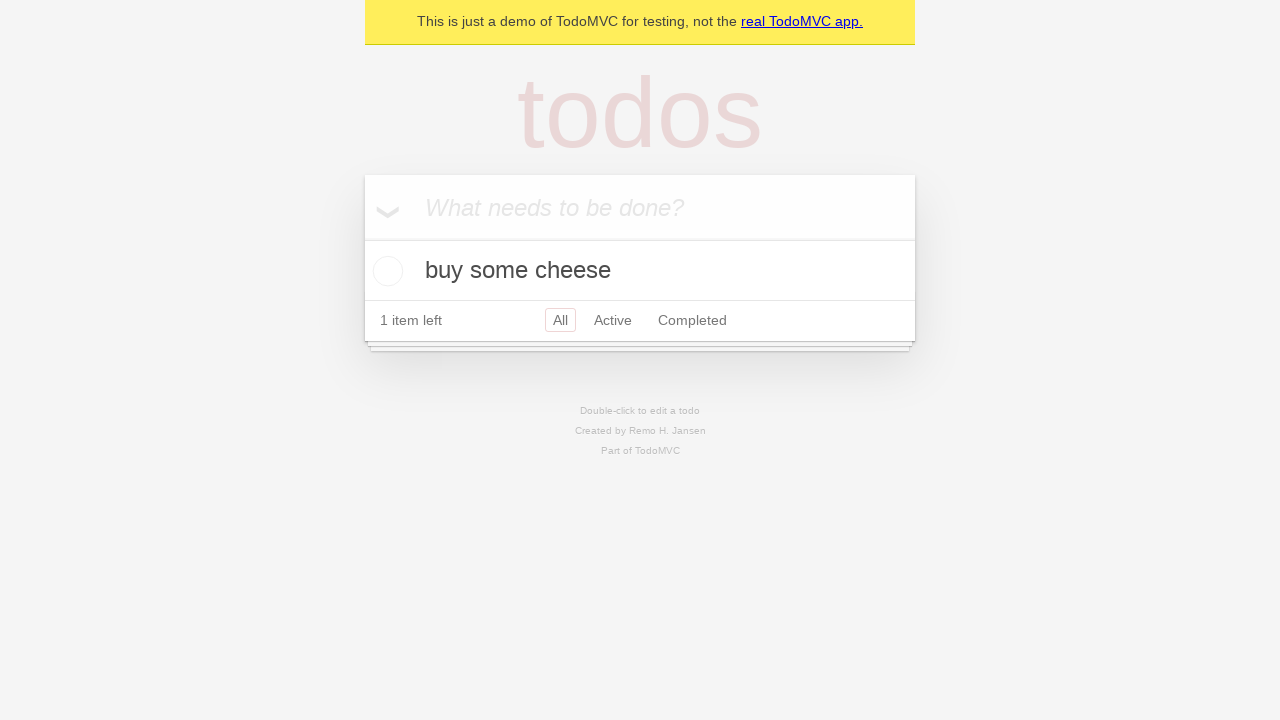

Filled todo input with 'feed the cat' on internal:attr=[placeholder="What needs to be done?"i]
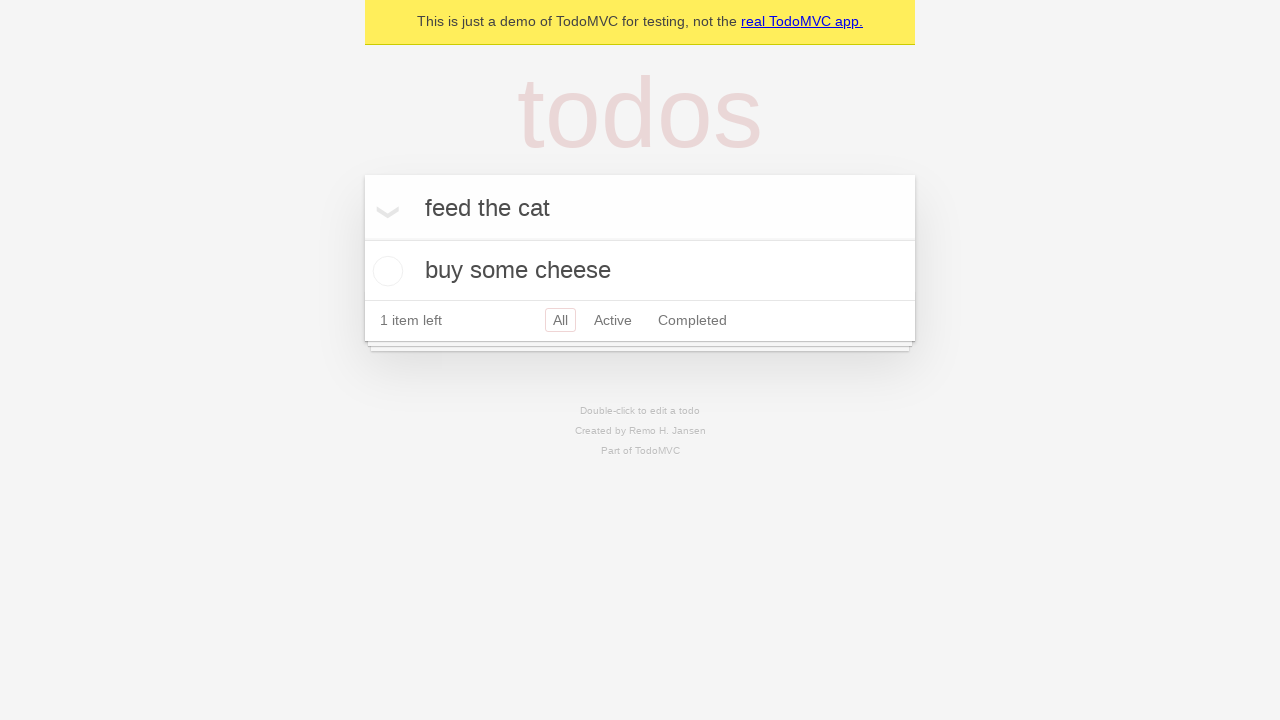

Pressed Enter to create second todo item on internal:attr=[placeholder="What needs to be done?"i]
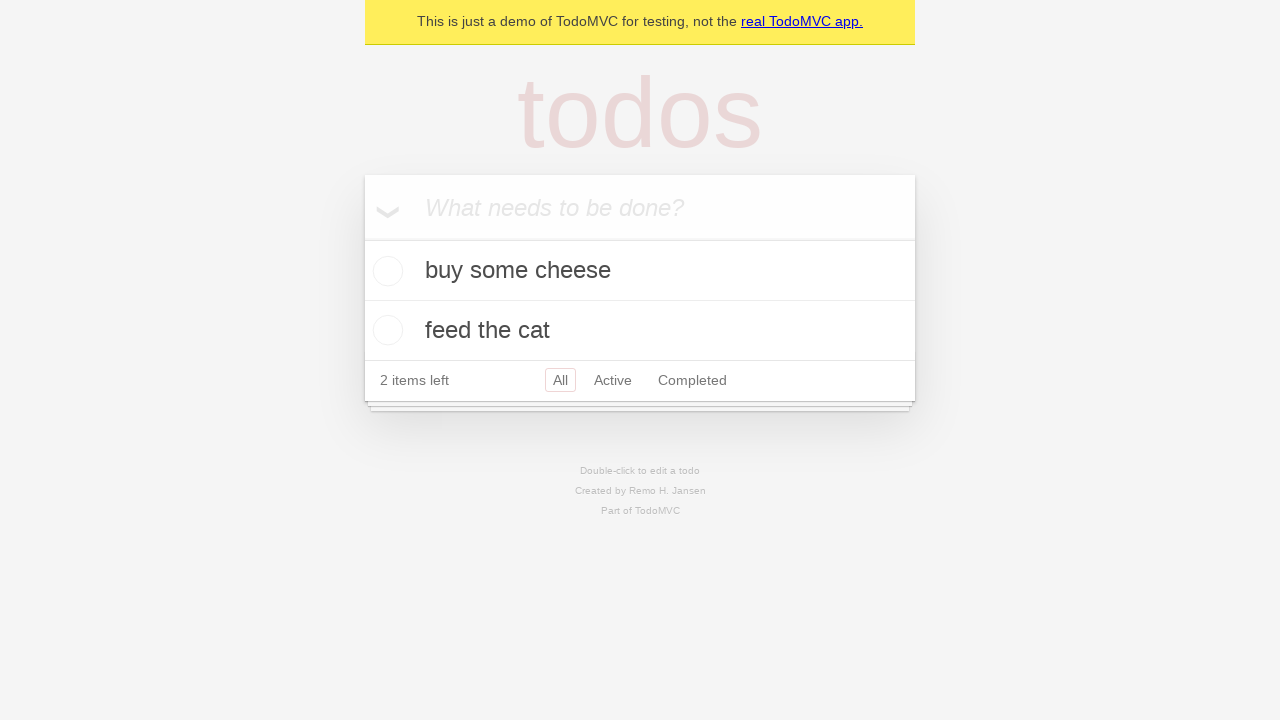

Checked checkbox for first todo item 'buy some cheese' at (385, 271) on internal:testid=[data-testid="todo-item"s] >> nth=0 >> internal:role=checkbox
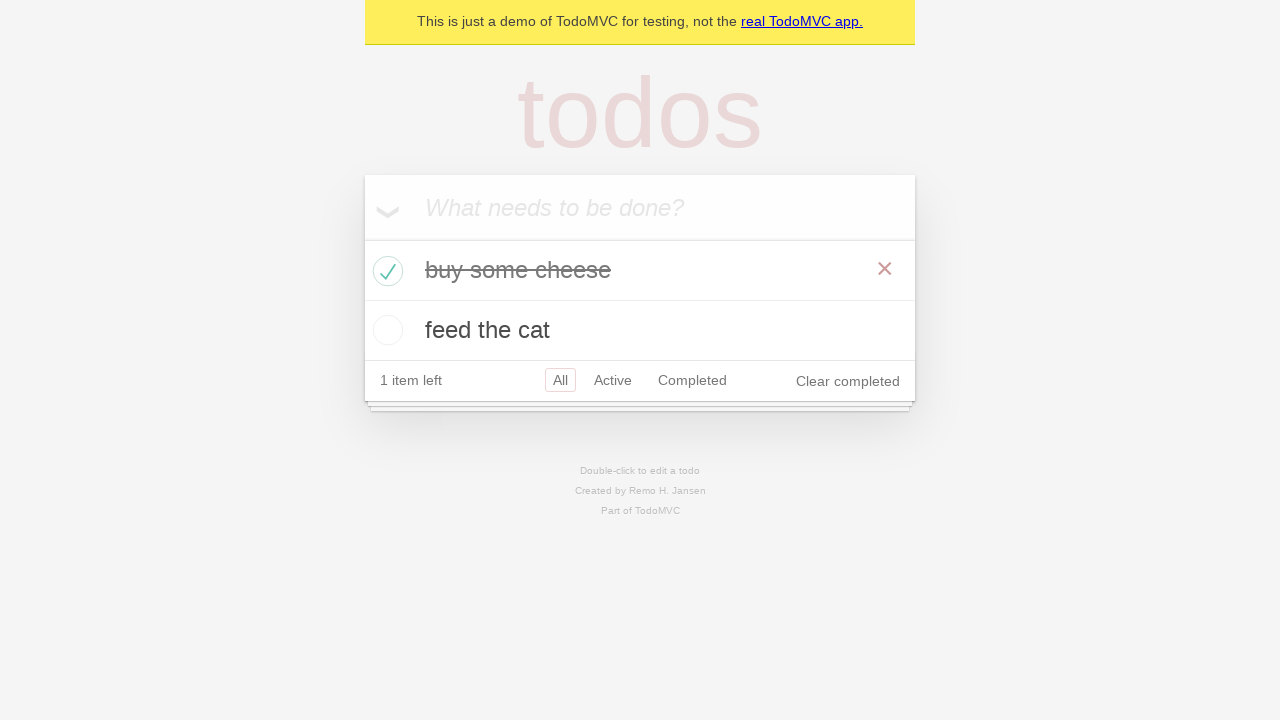

Checked checkbox for second todo item 'feed the cat' at (385, 330) on internal:testid=[data-testid="todo-item"s] >> nth=1 >> internal:role=checkbox
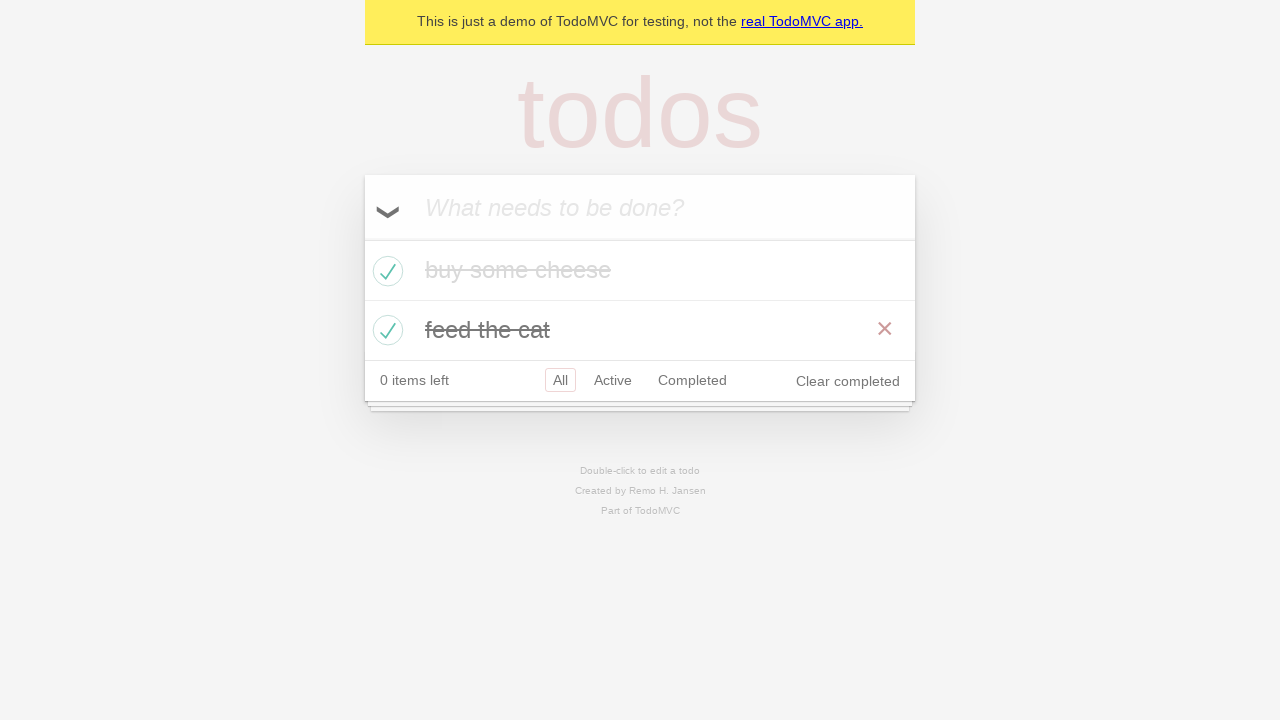

Verified that completed todo items are marked with .completed class
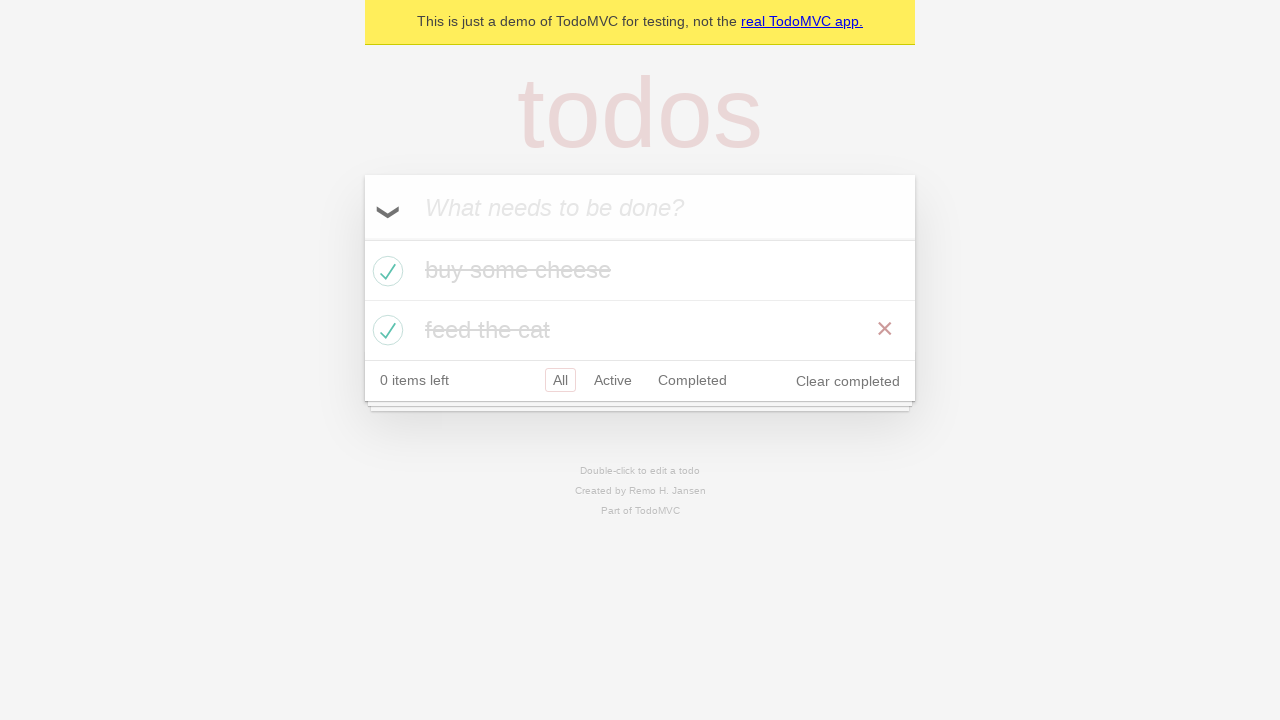

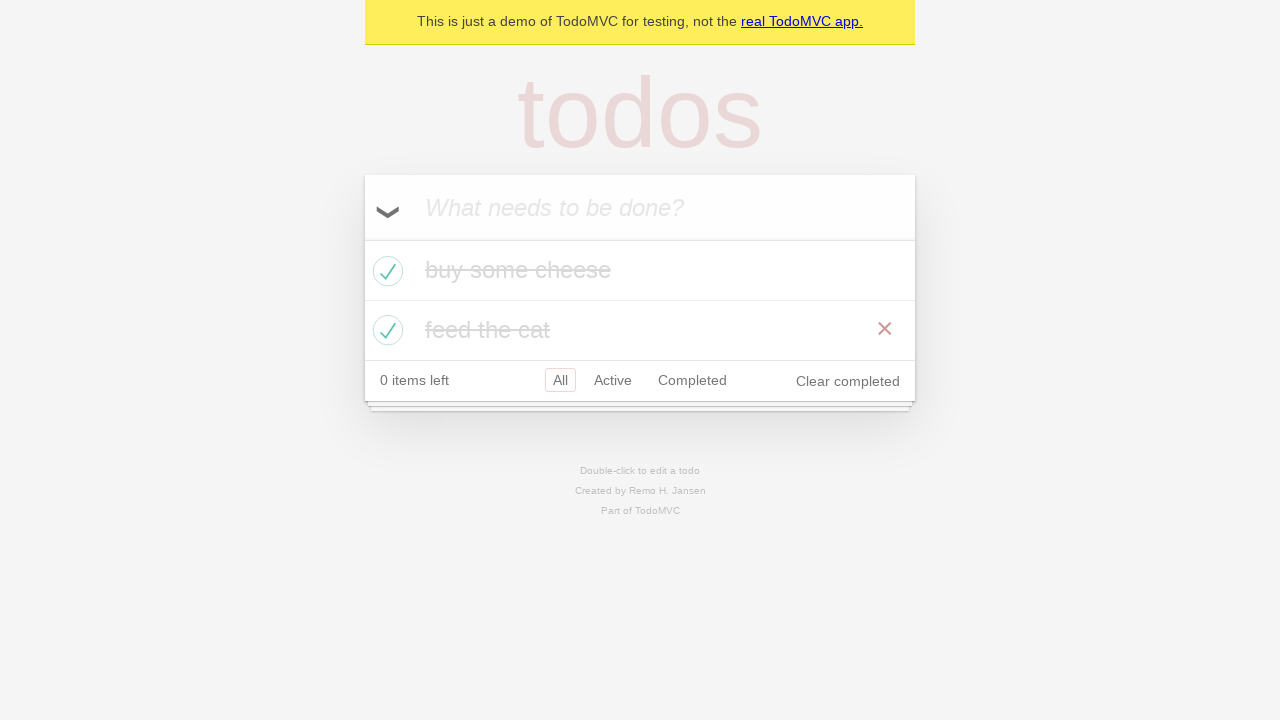